Tests dynamic properties on demoqa.com by navigating to the Dynamic Properties section and verifying that buttons change state (enable, become visible, change color) after a 5-second delay.

Starting URL: https://demoqa.com/elements

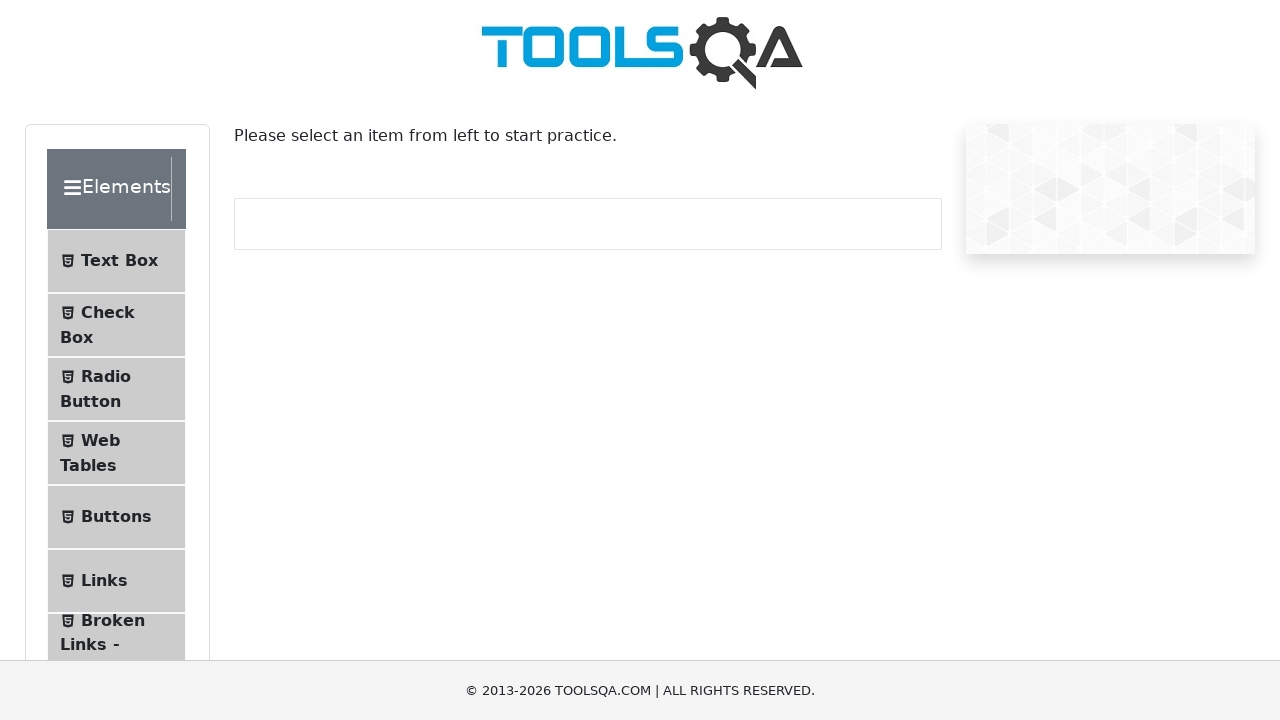

Located Dynamic Properties menu item
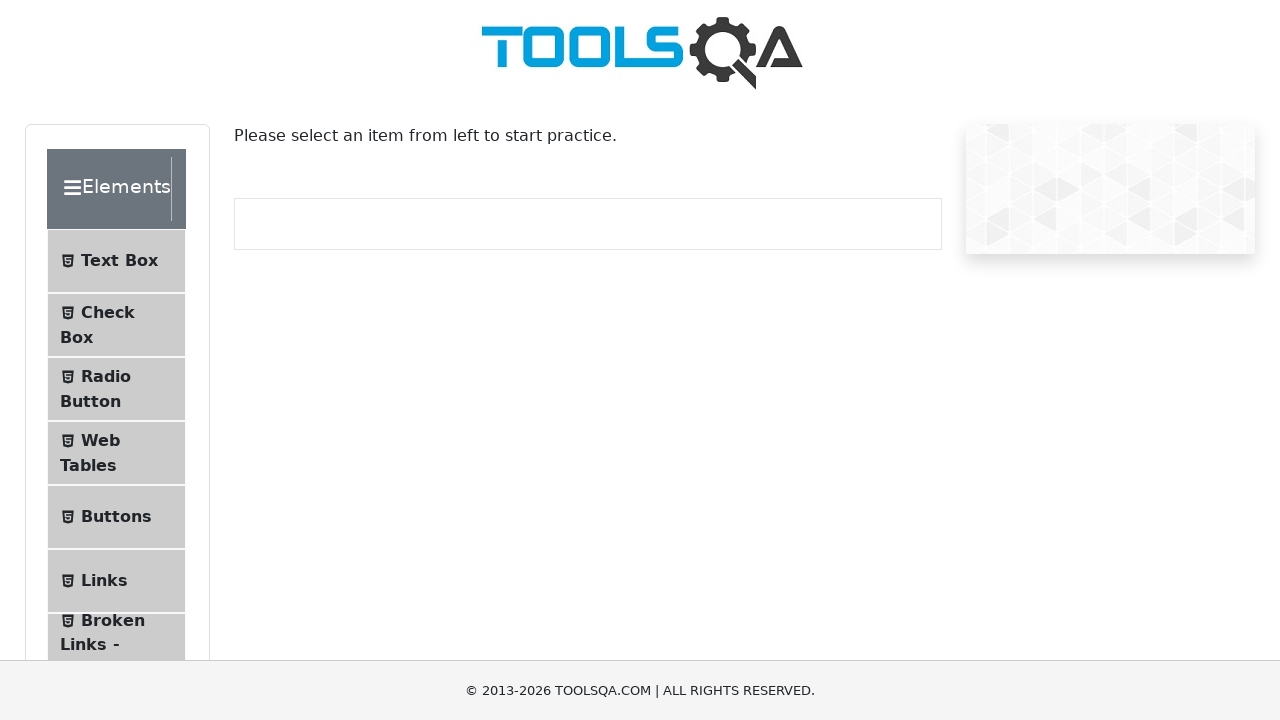

Scrolled Dynamic Properties menu item into view
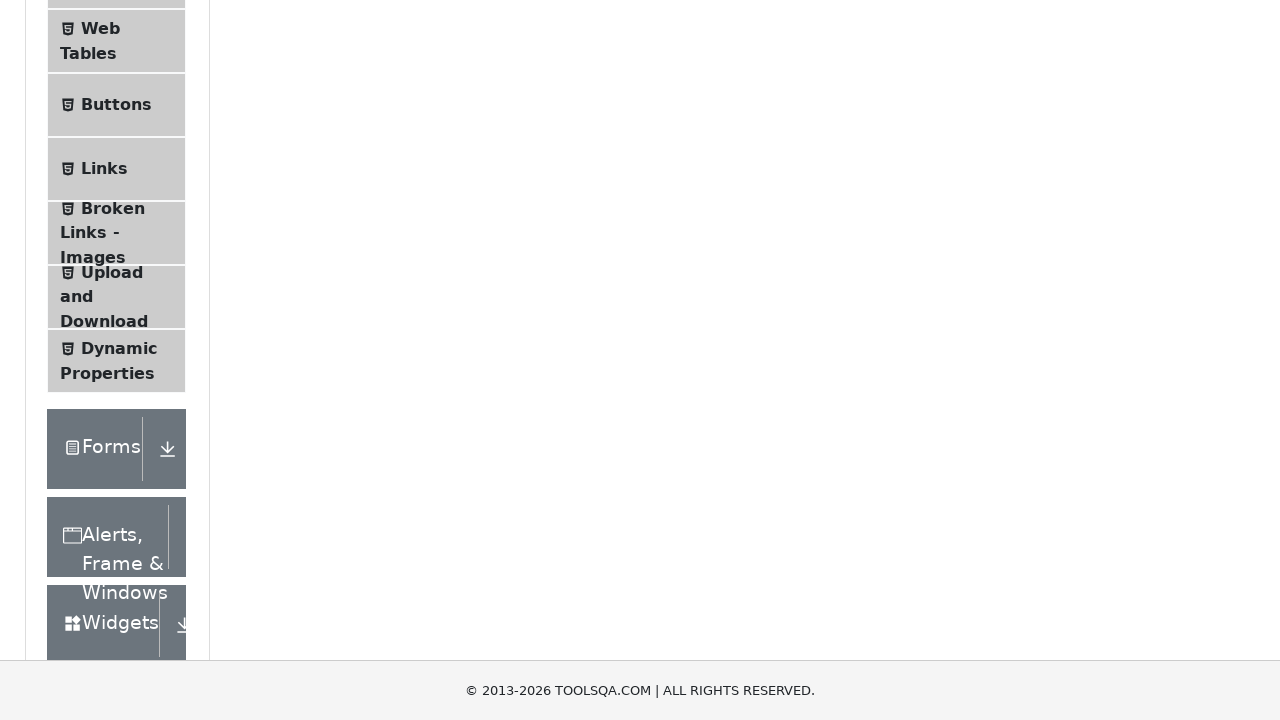

Clicked on Dynamic Properties menu item at (119, 348) on xpath=//li[@id='item-8']//span[text()='Dynamic Properties']
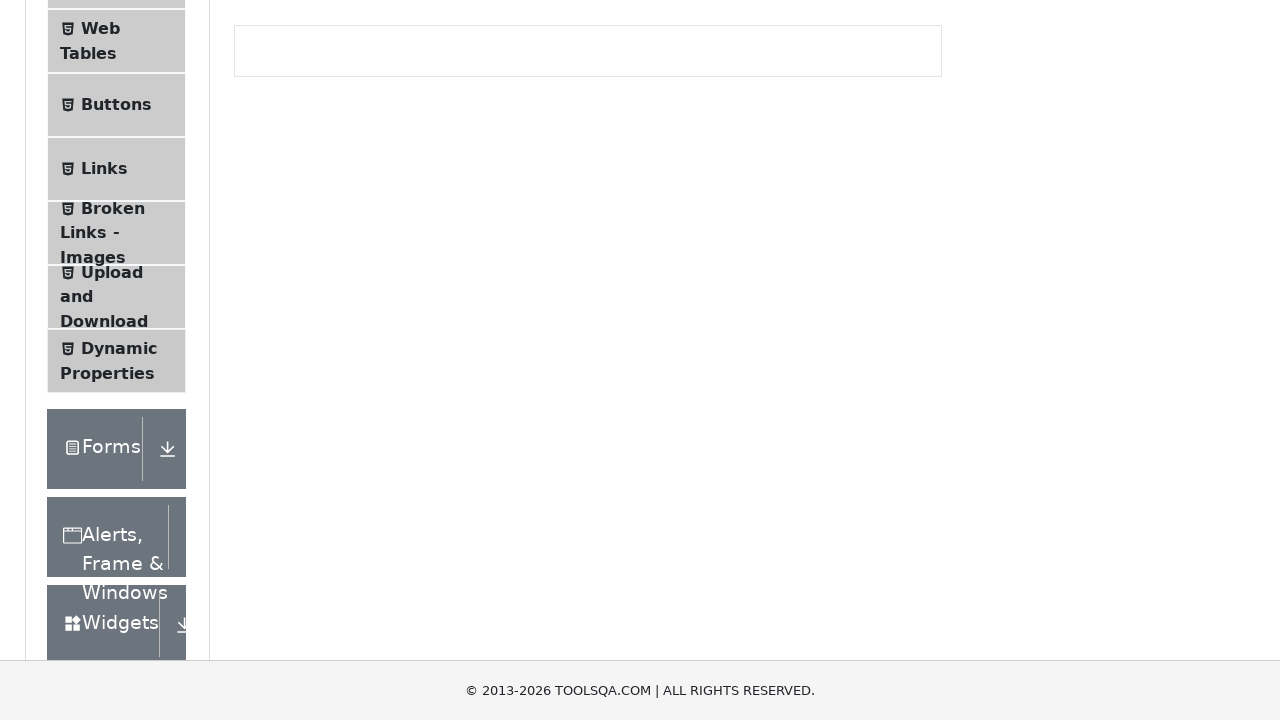

Navigated to Dynamic Properties page
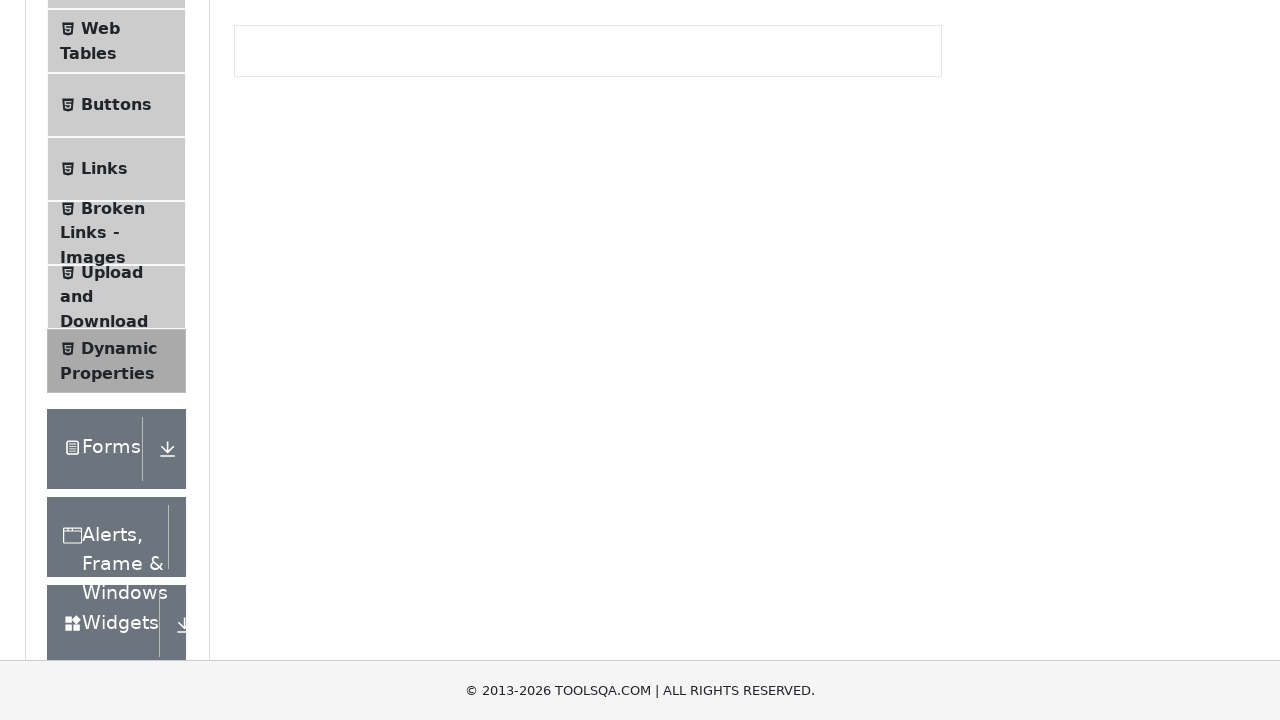

Located the 'Enable After' button
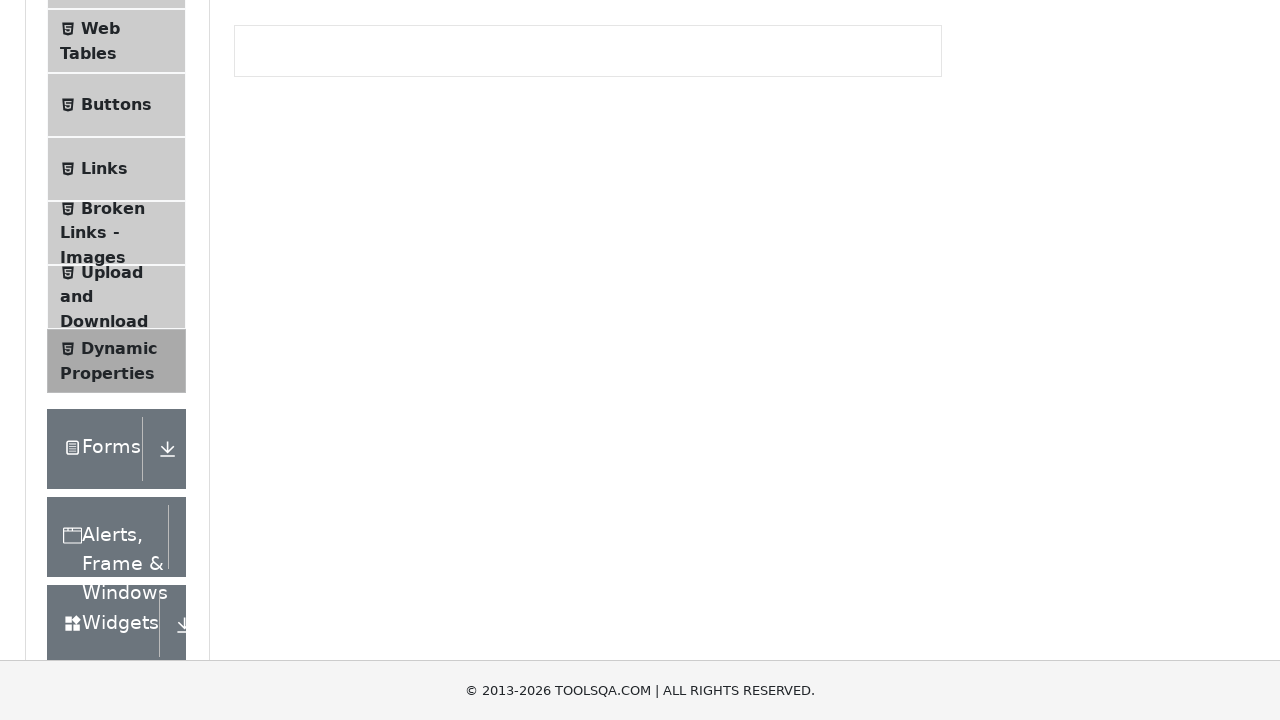

Located the 'Color Change' button
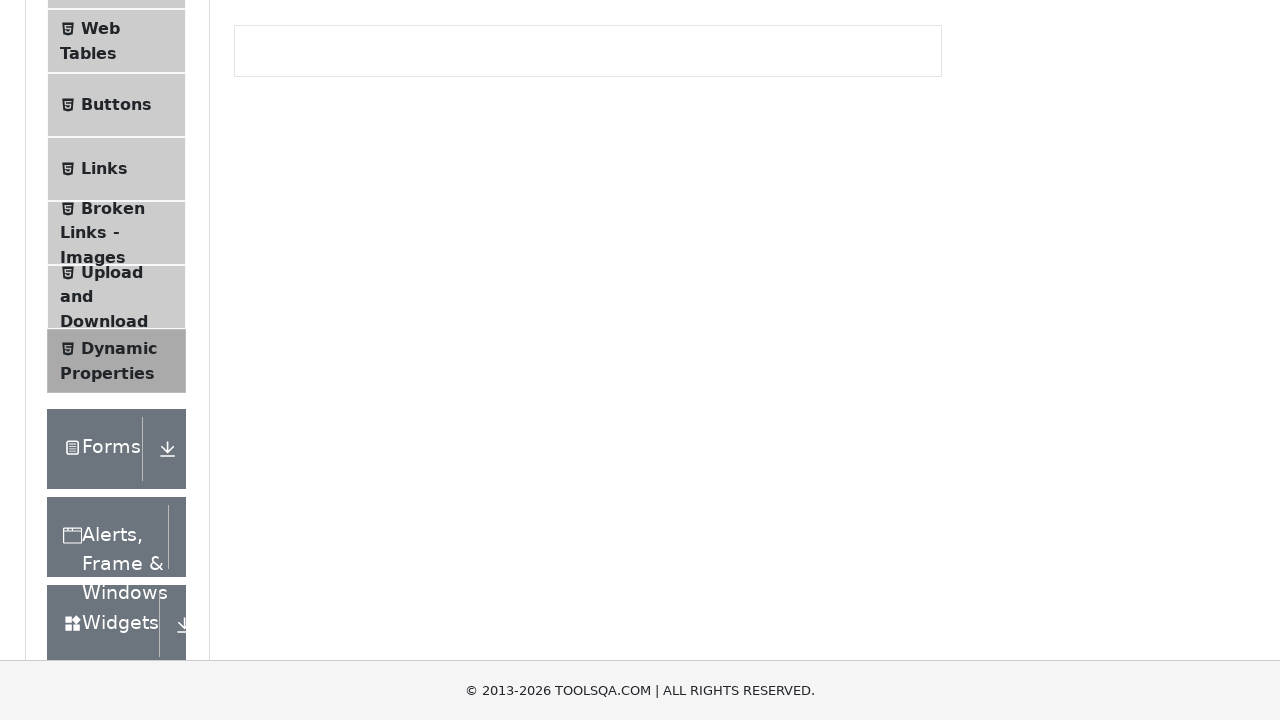

Verified Enable After button is initially disabled
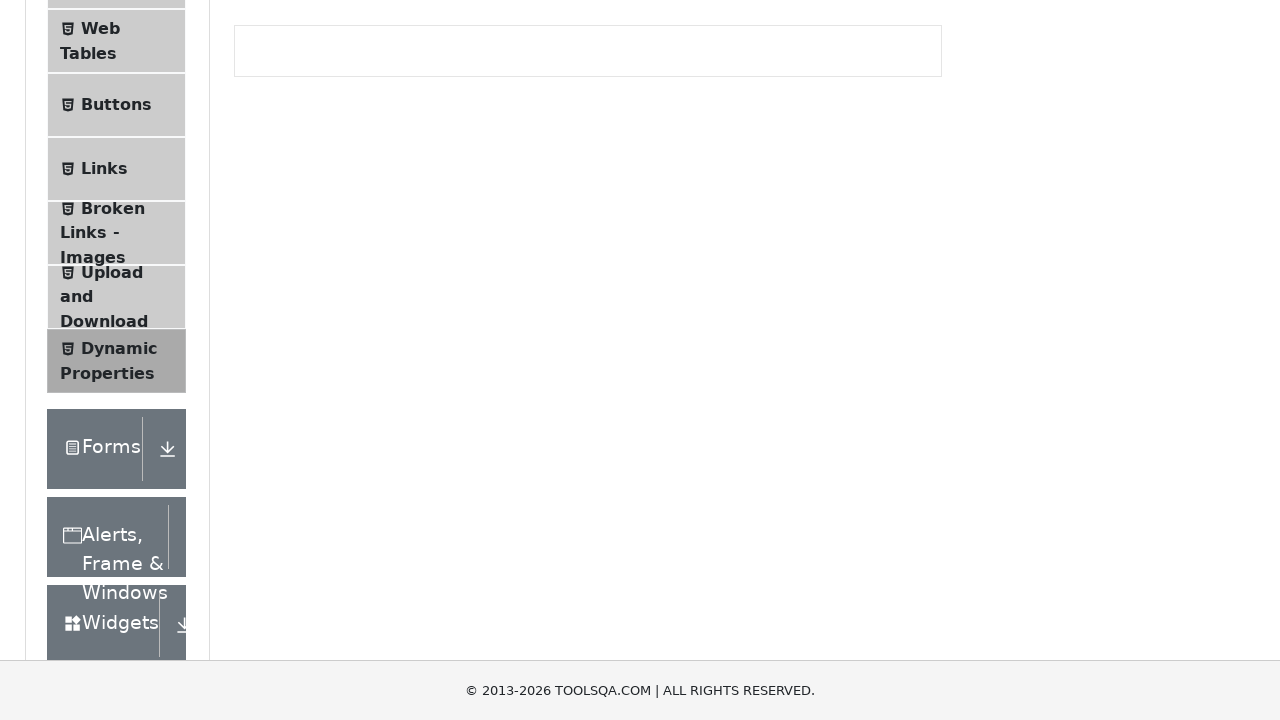

Retrieved initial color of Color Change button: rgb(255, 255, 255)
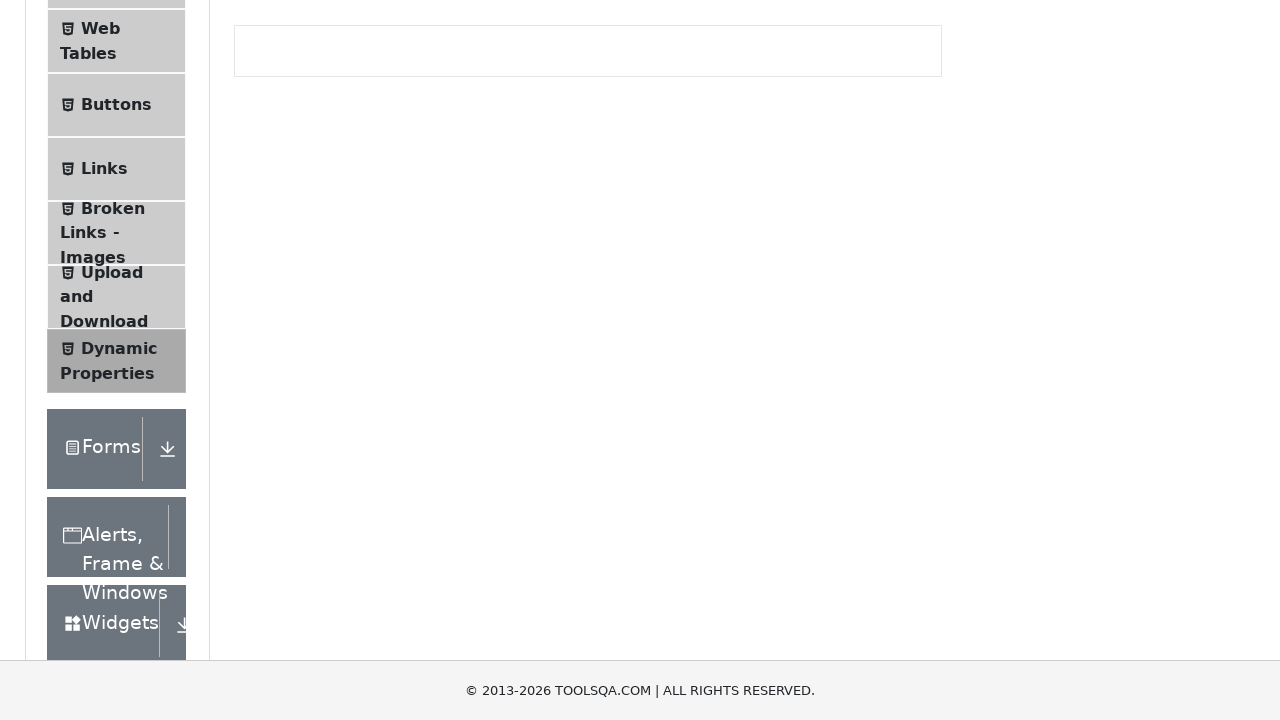

Waited 5 seconds for dynamic properties to change
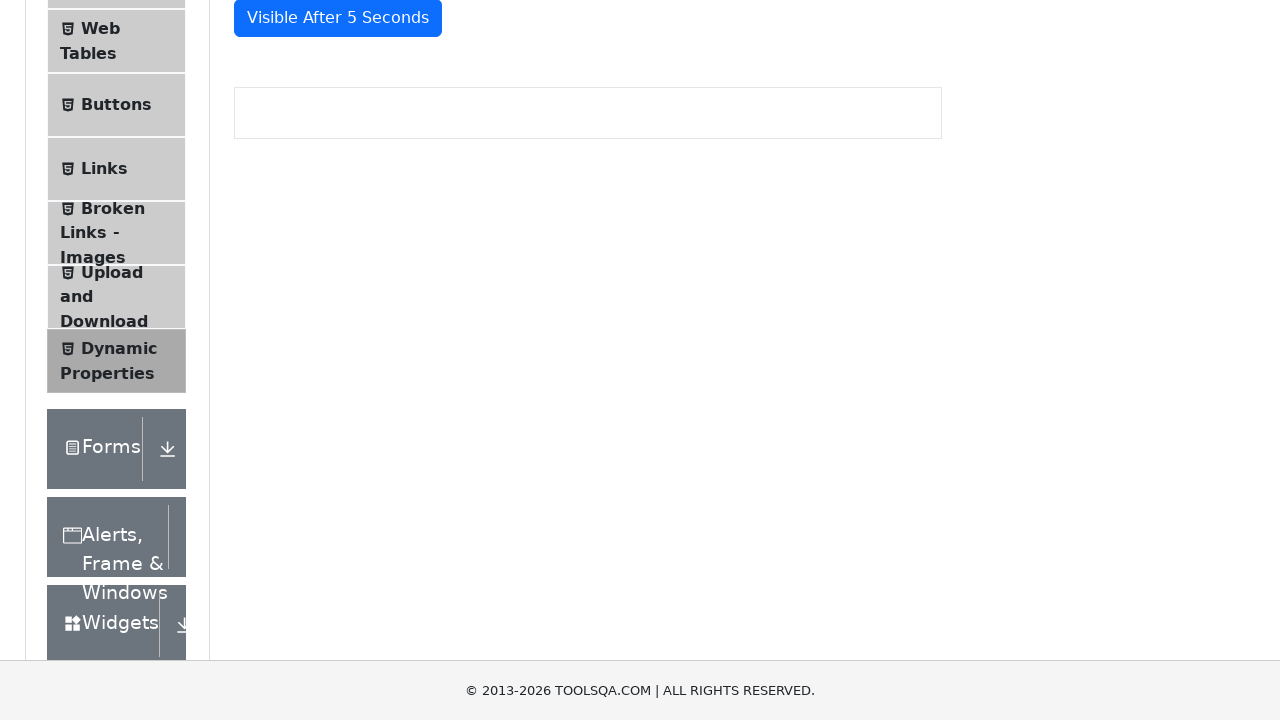

Verified Enable After button is now enabled
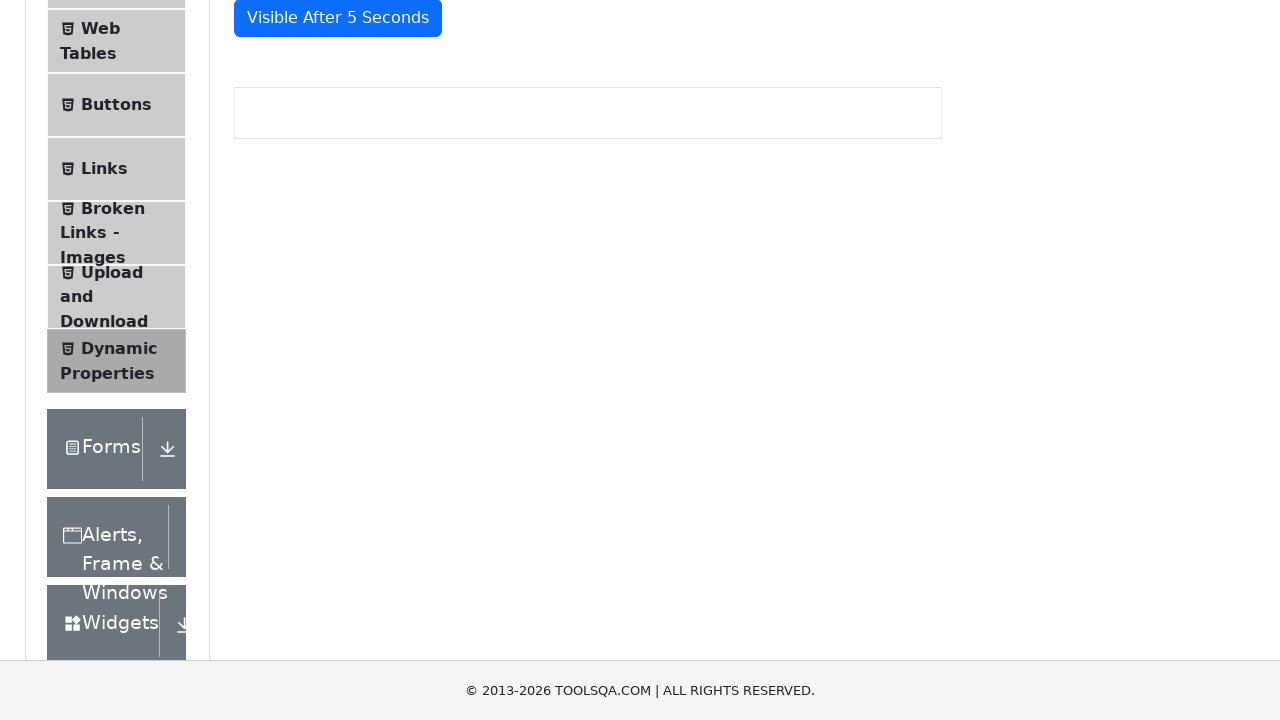

Located the 'Visible After' button
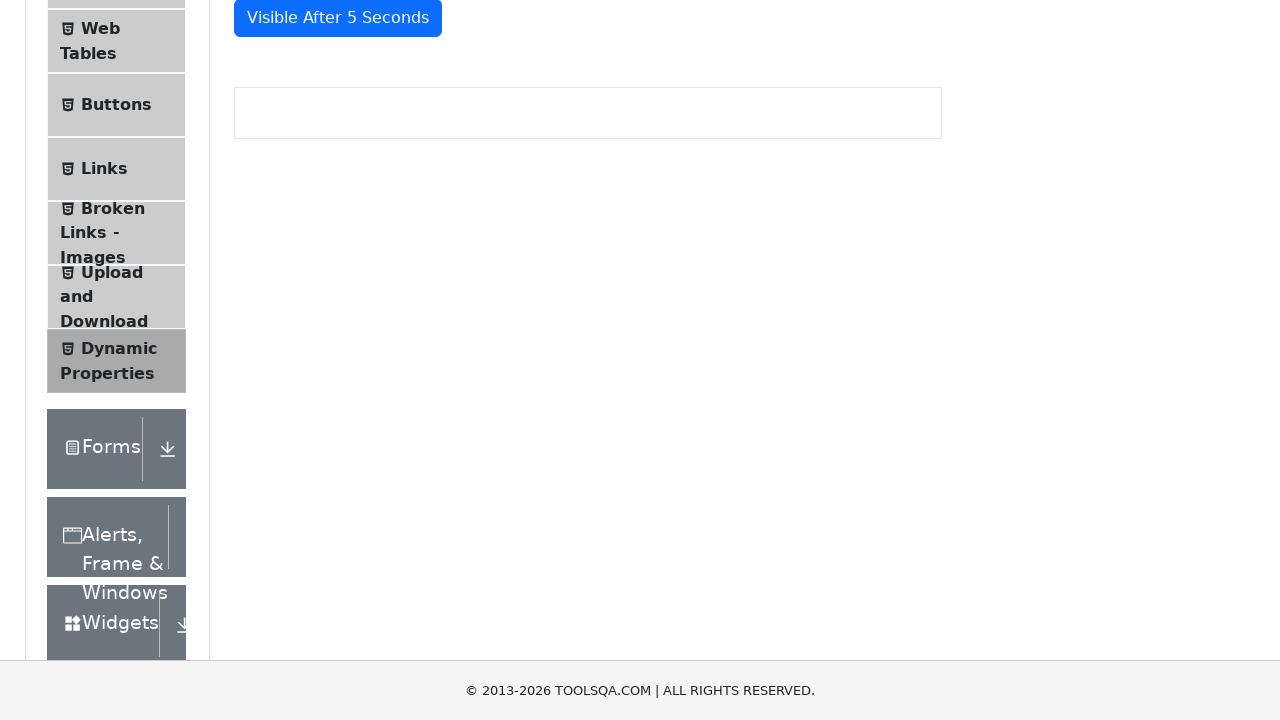

Verified Visible After button is now visible
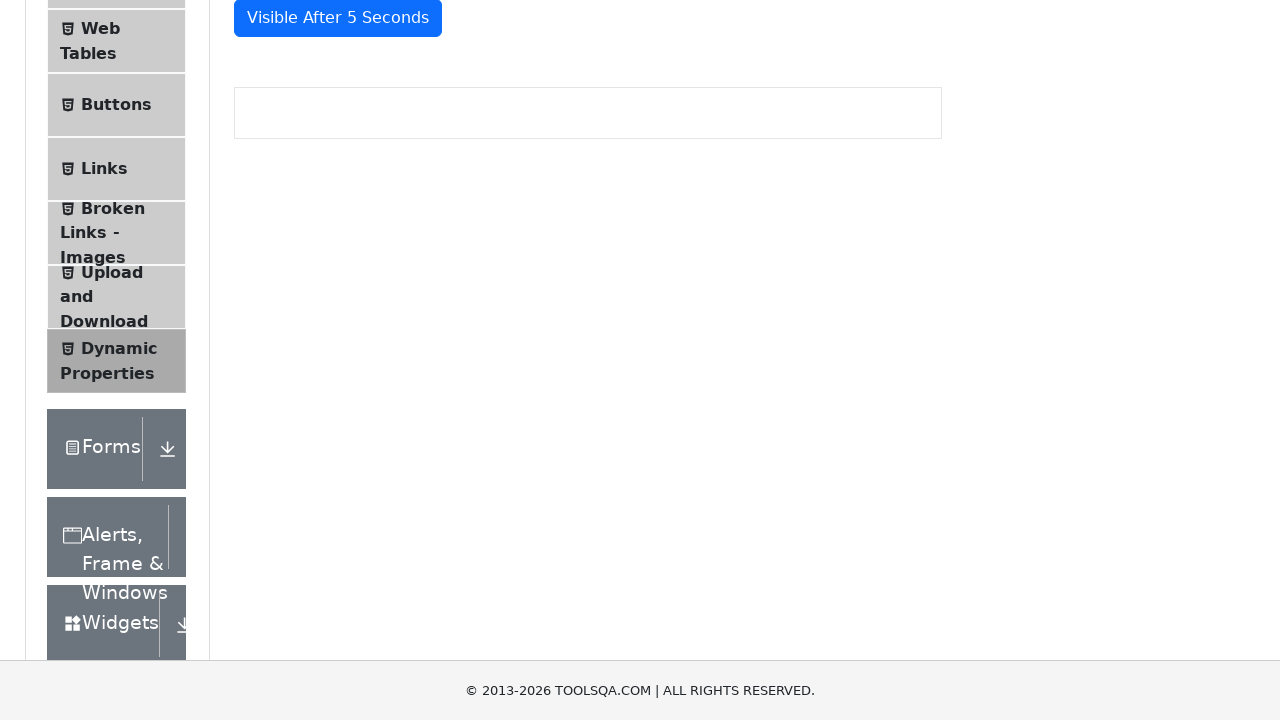

Retrieved new color of Color Change button: rgb(220, 53, 69)
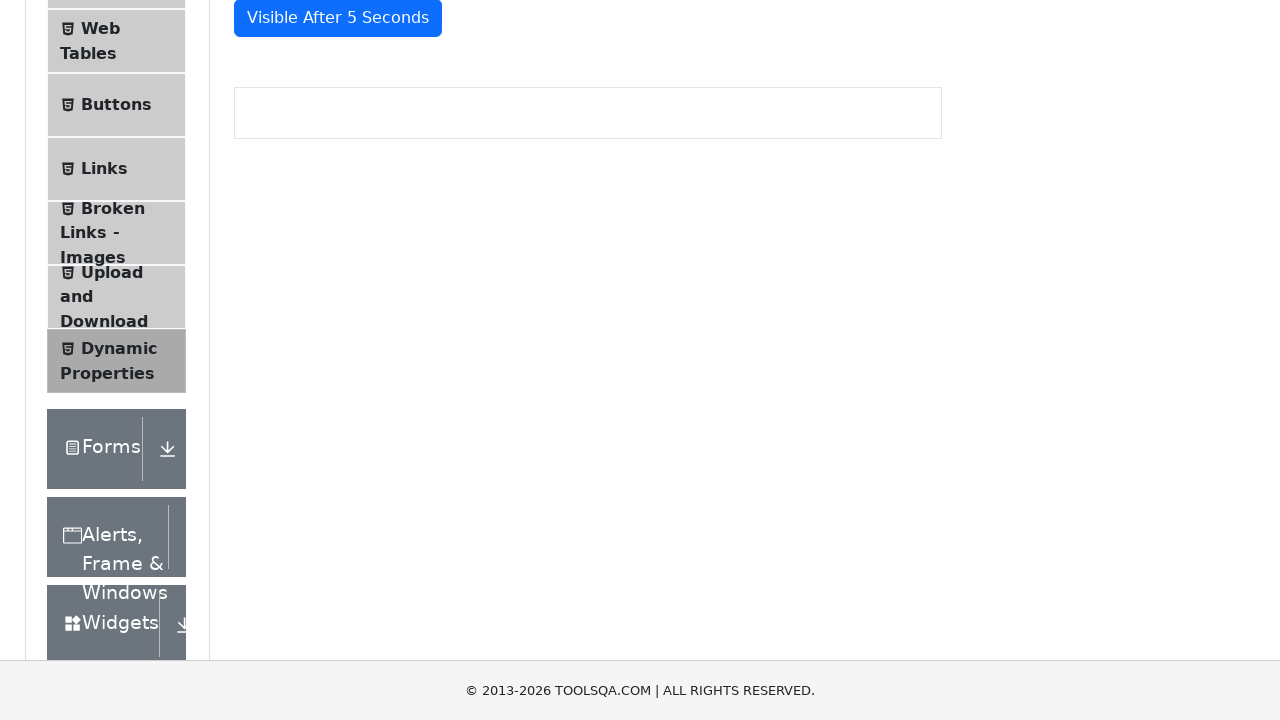

Verified Color Change button color has changed
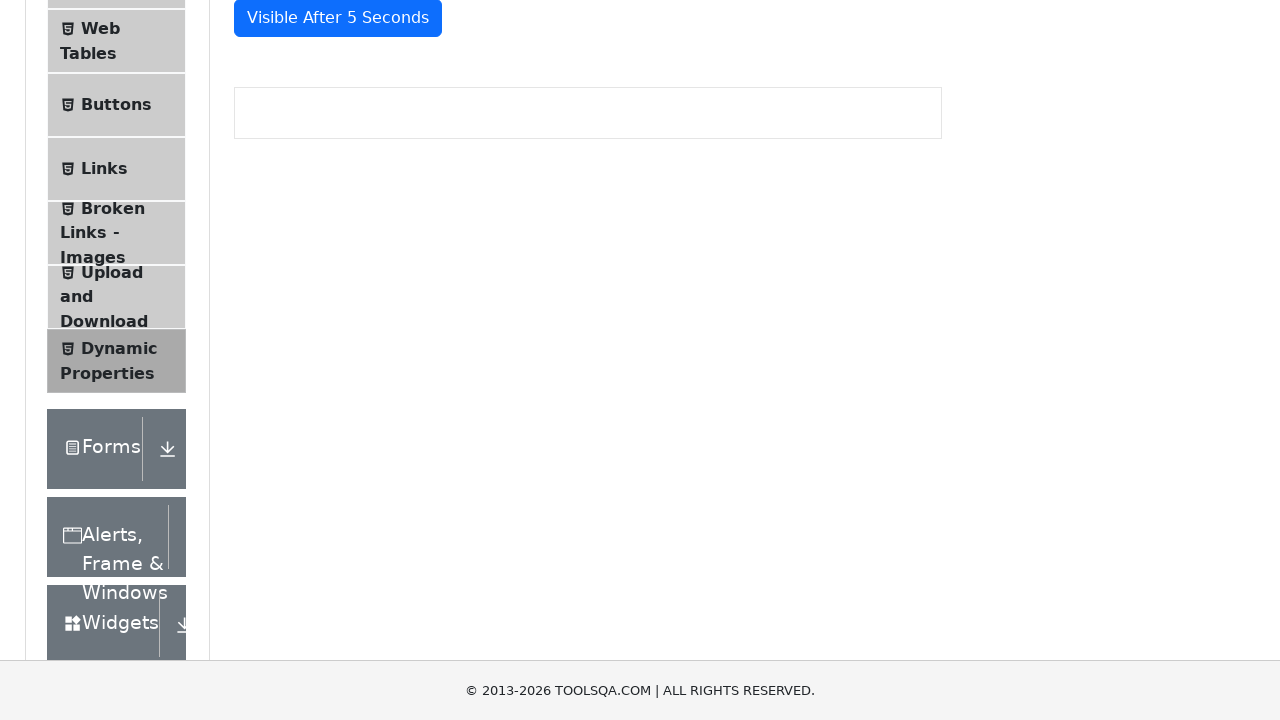

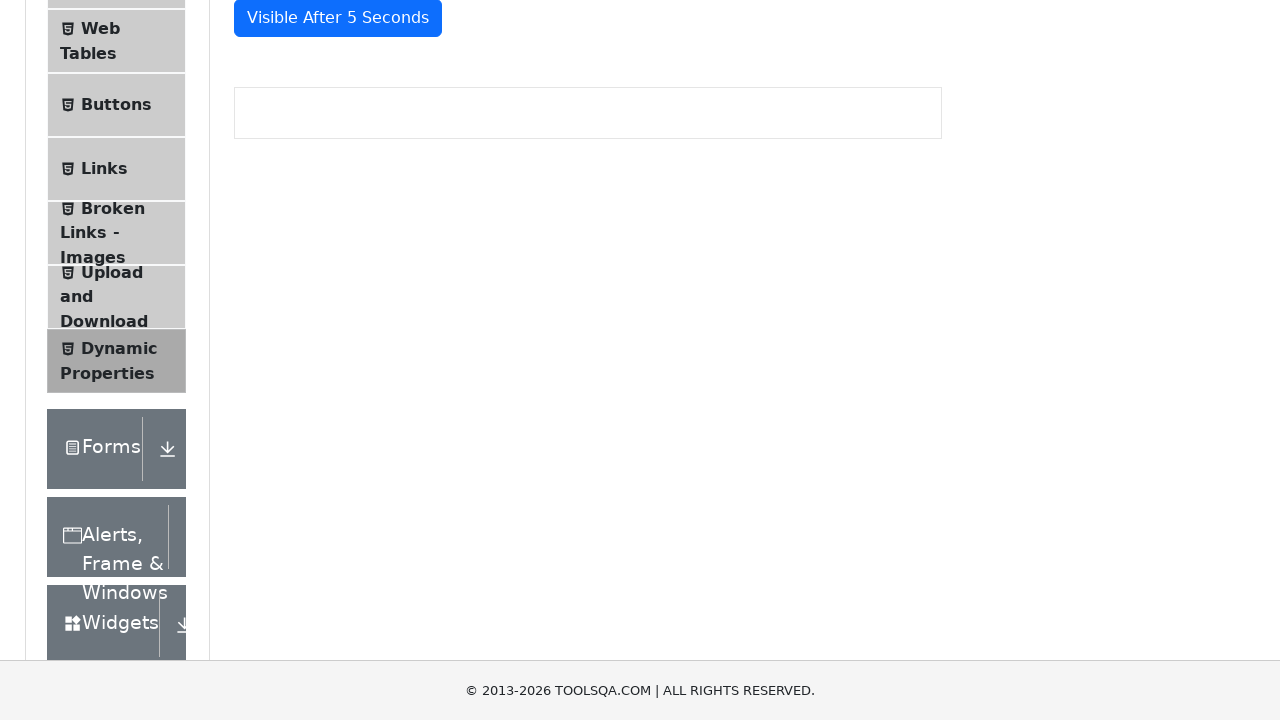